Tests that clicking Clear completed button removes completed items from the list

Starting URL: https://demo.playwright.dev/todomvc

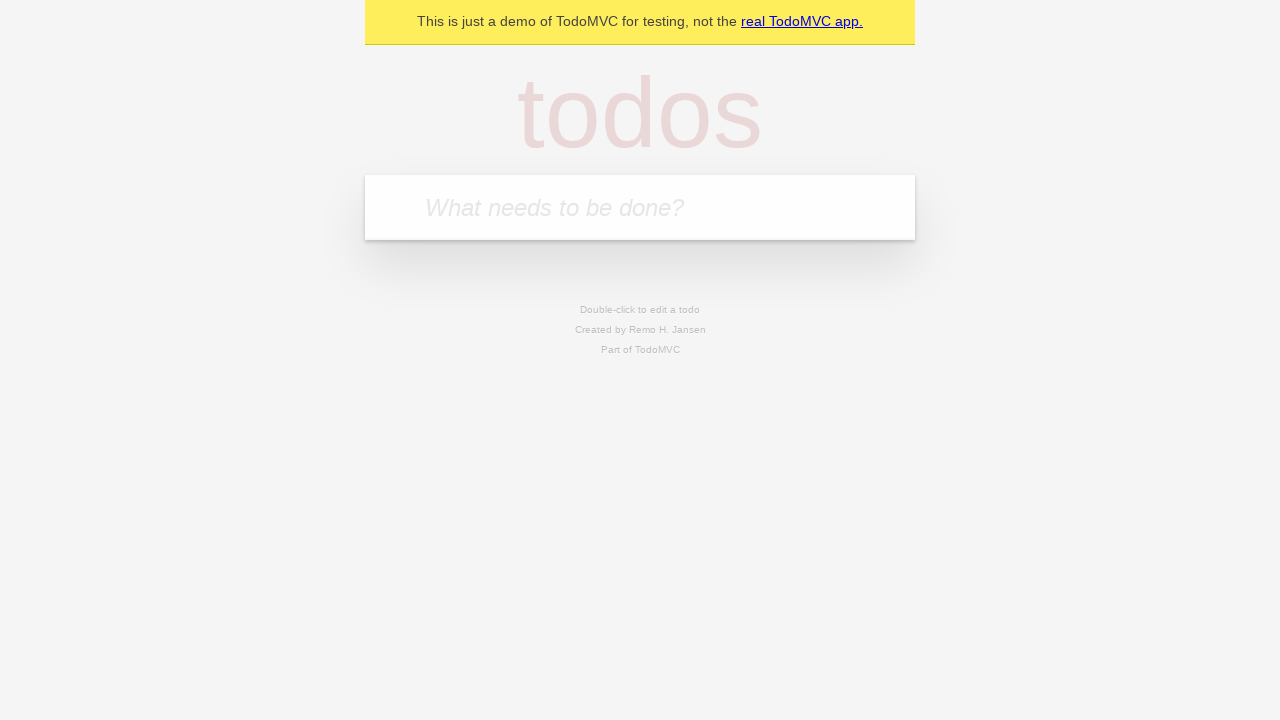

Filled todo input with 'buy some cheese' on internal:attr=[placeholder="What needs to be done?"i]
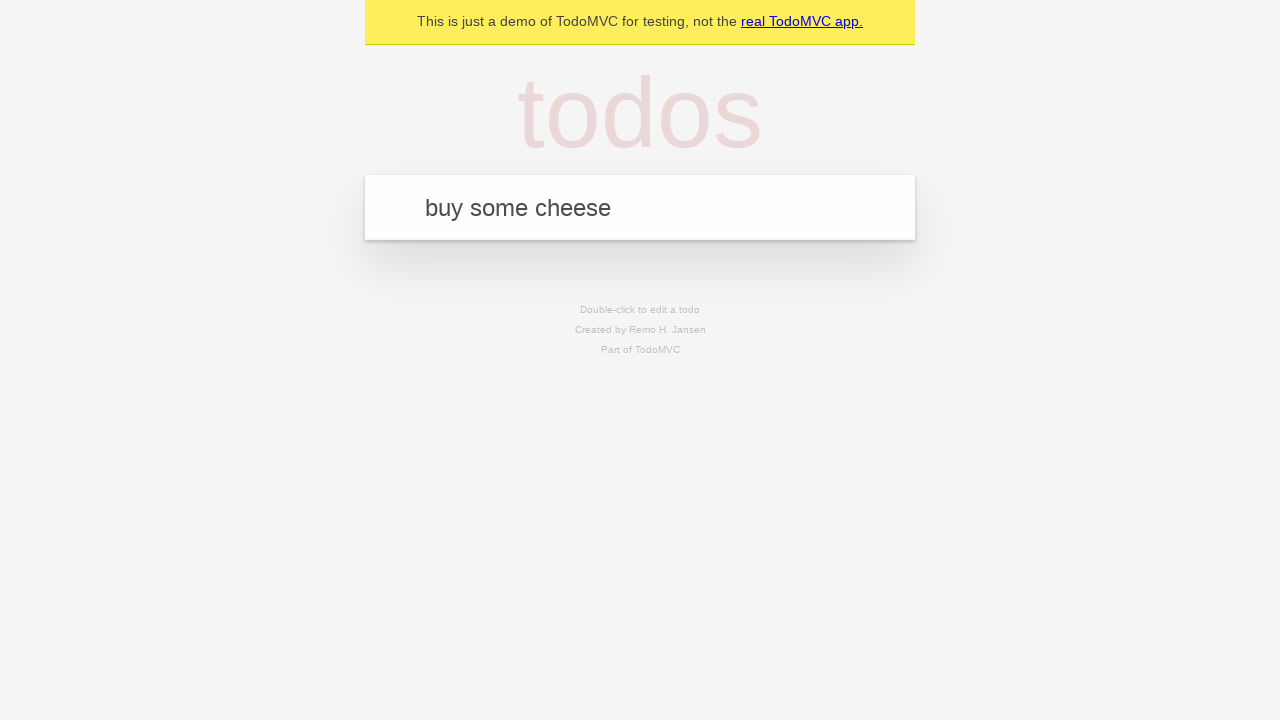

Pressed Enter to add first todo on internal:attr=[placeholder="What needs to be done?"i]
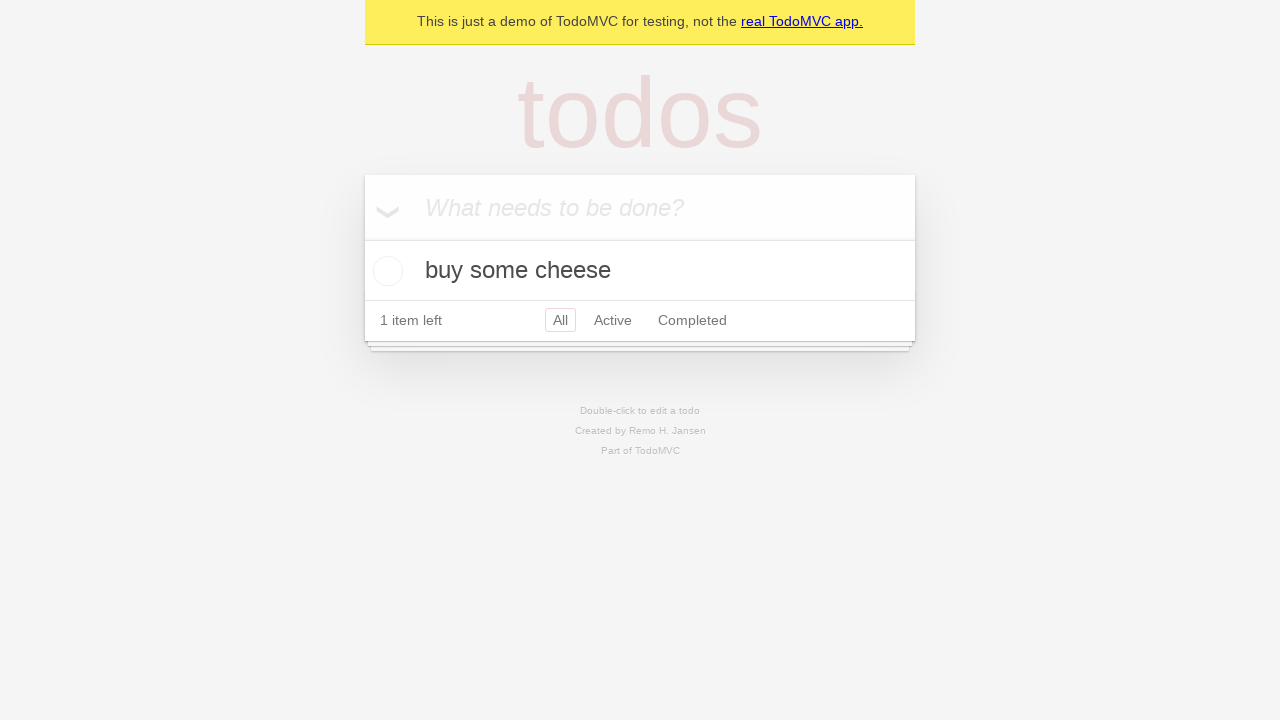

Filled todo input with 'feed the cat' on internal:attr=[placeholder="What needs to be done?"i]
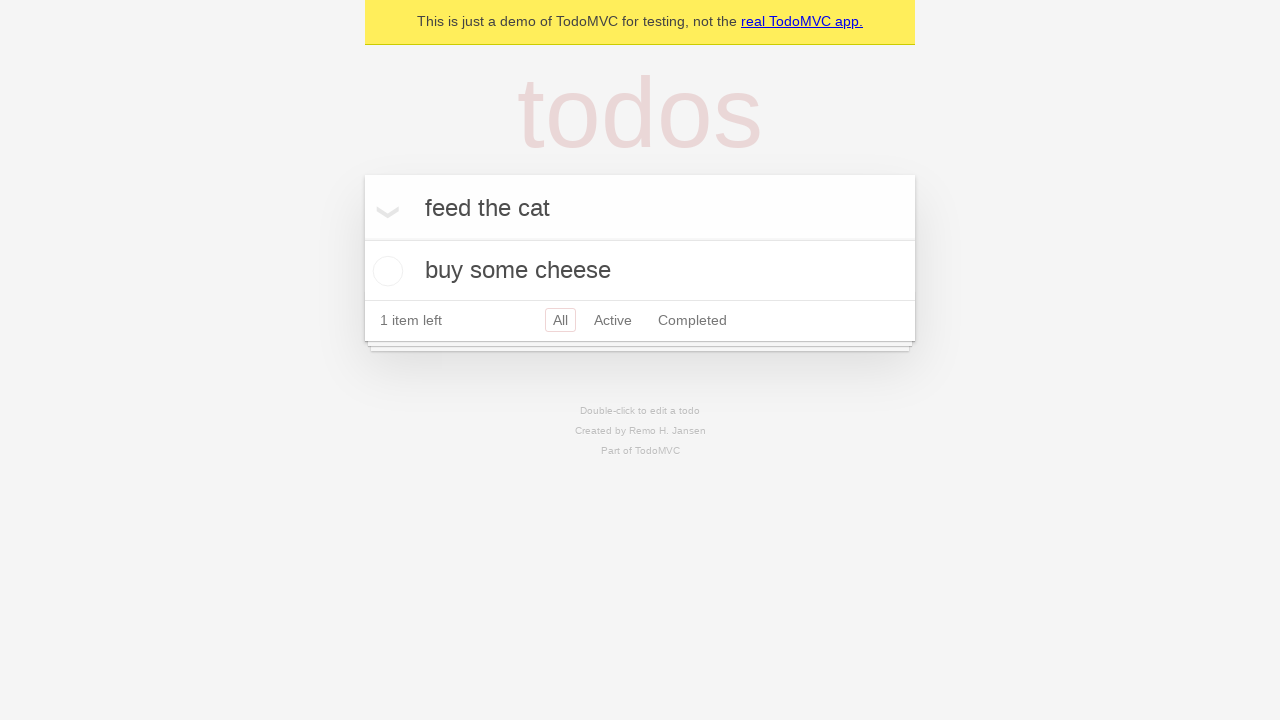

Pressed Enter to add second todo on internal:attr=[placeholder="What needs to be done?"i]
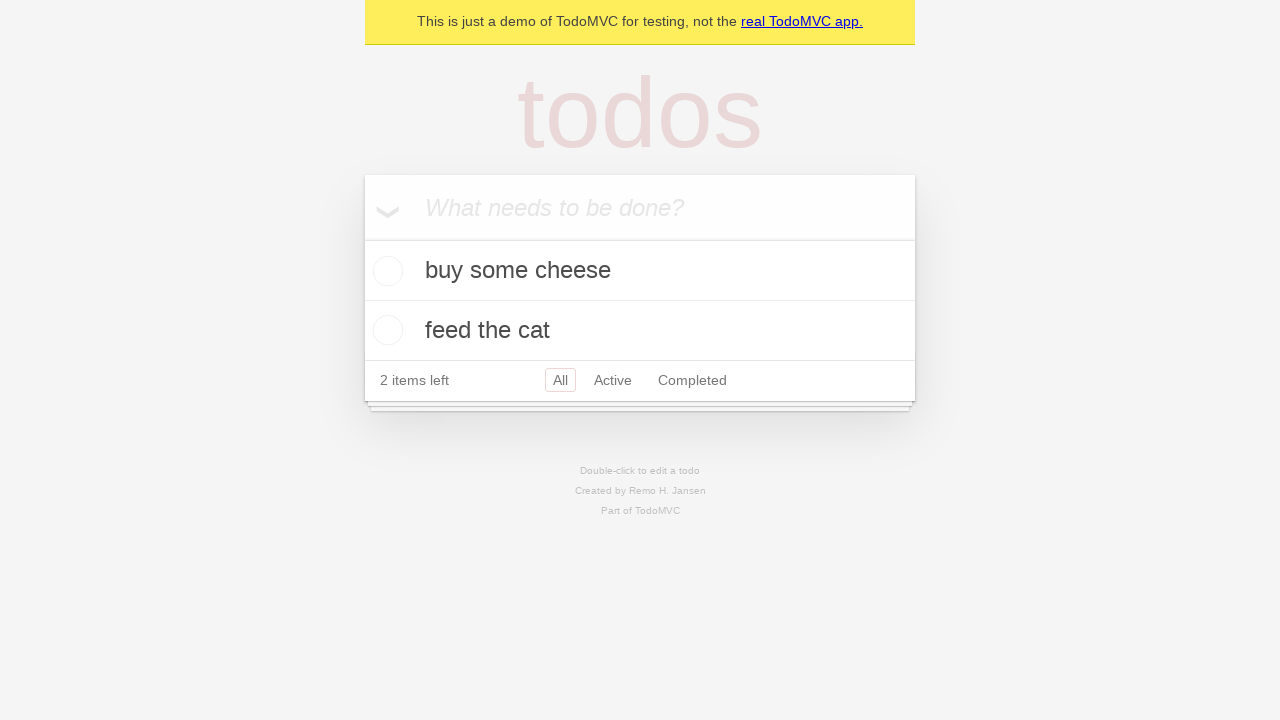

Filled todo input with 'book a doctors appointment' on internal:attr=[placeholder="What needs to be done?"i]
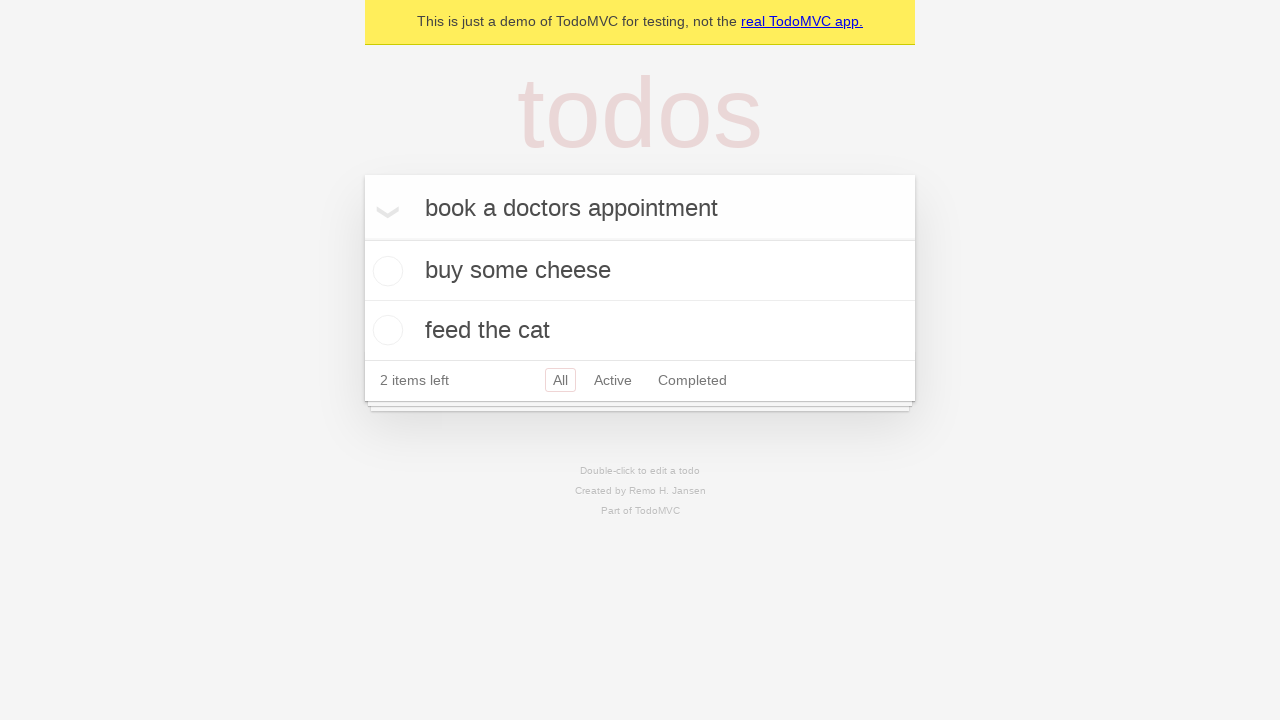

Pressed Enter to add third todo on internal:attr=[placeholder="What needs to be done?"i]
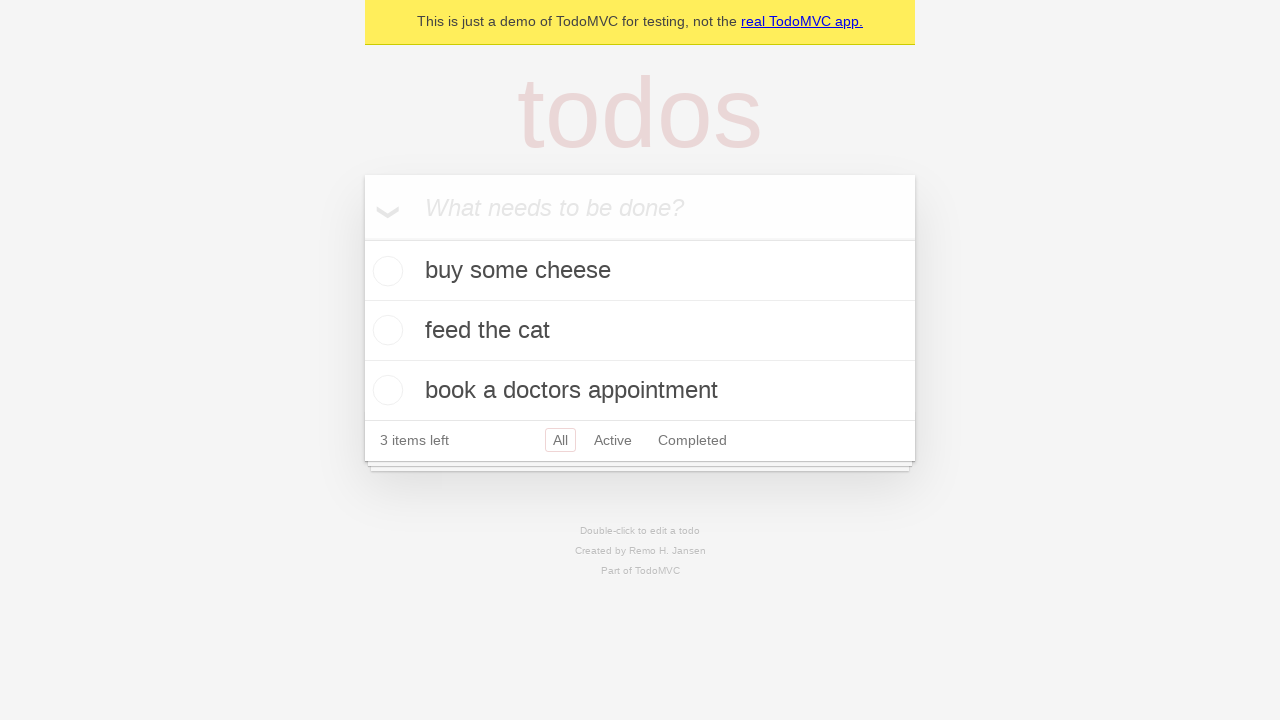

Checked the second todo item checkbox at (385, 330) on internal:testid=[data-testid="todo-item"s] >> nth=1 >> internal:role=checkbox
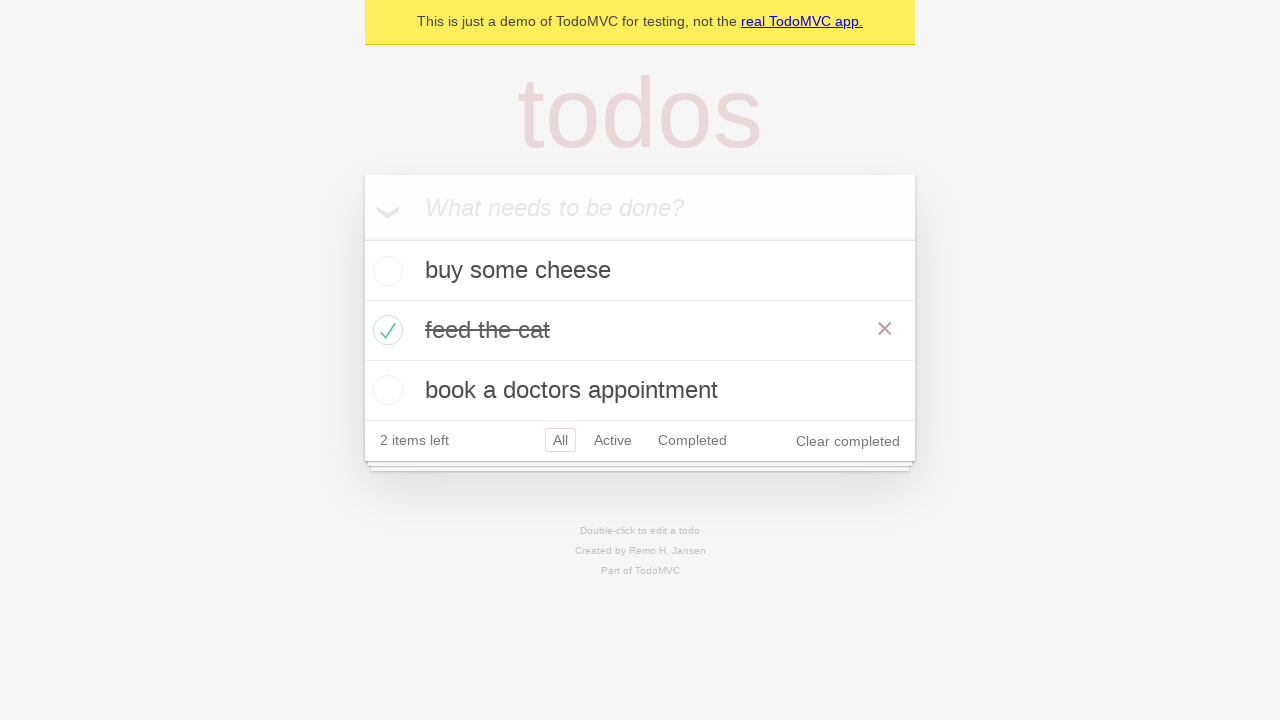

Clicked 'Clear completed' button at (848, 441) on internal:role=button[name="Clear completed"i]
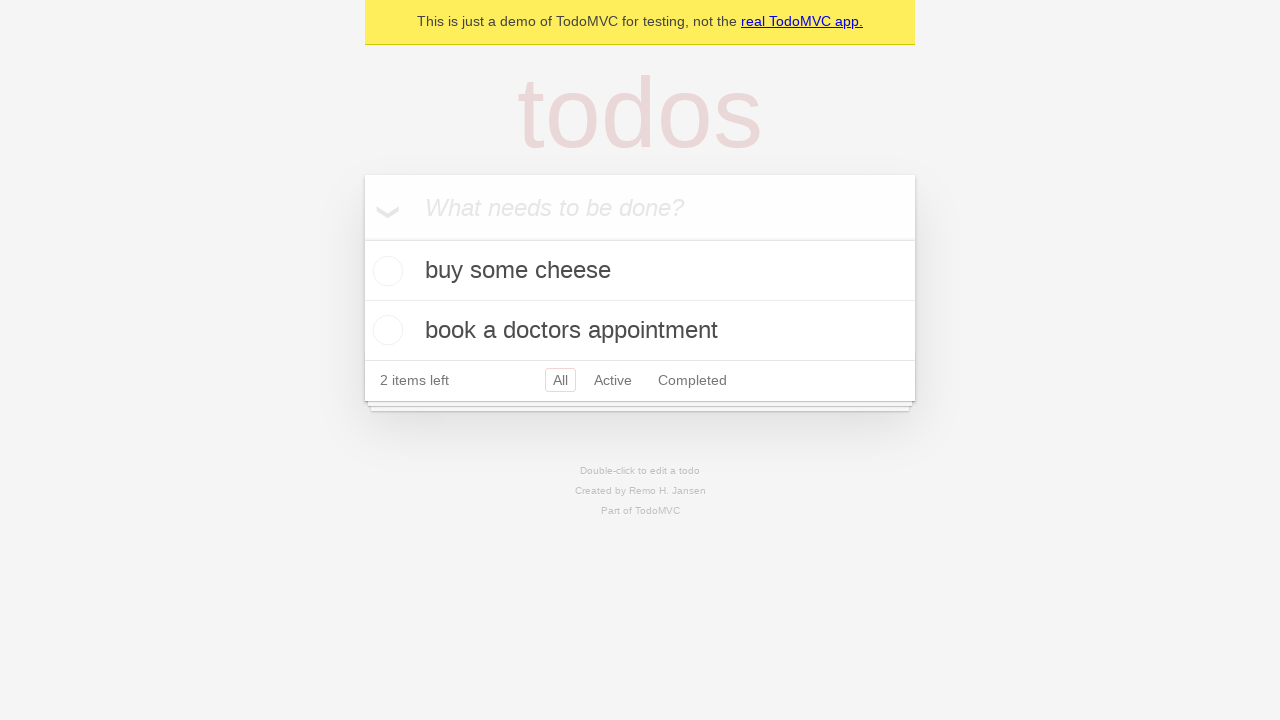

Waited for todo list to update - completed item removed, 2 items remaining
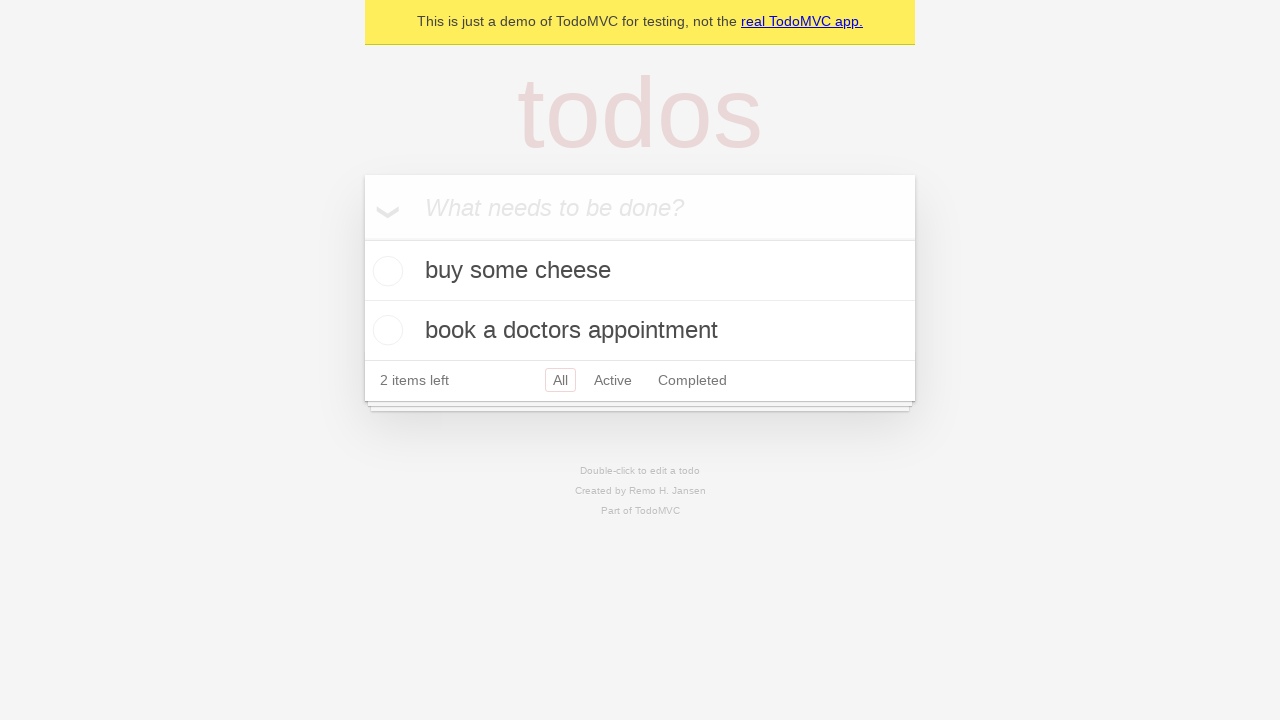

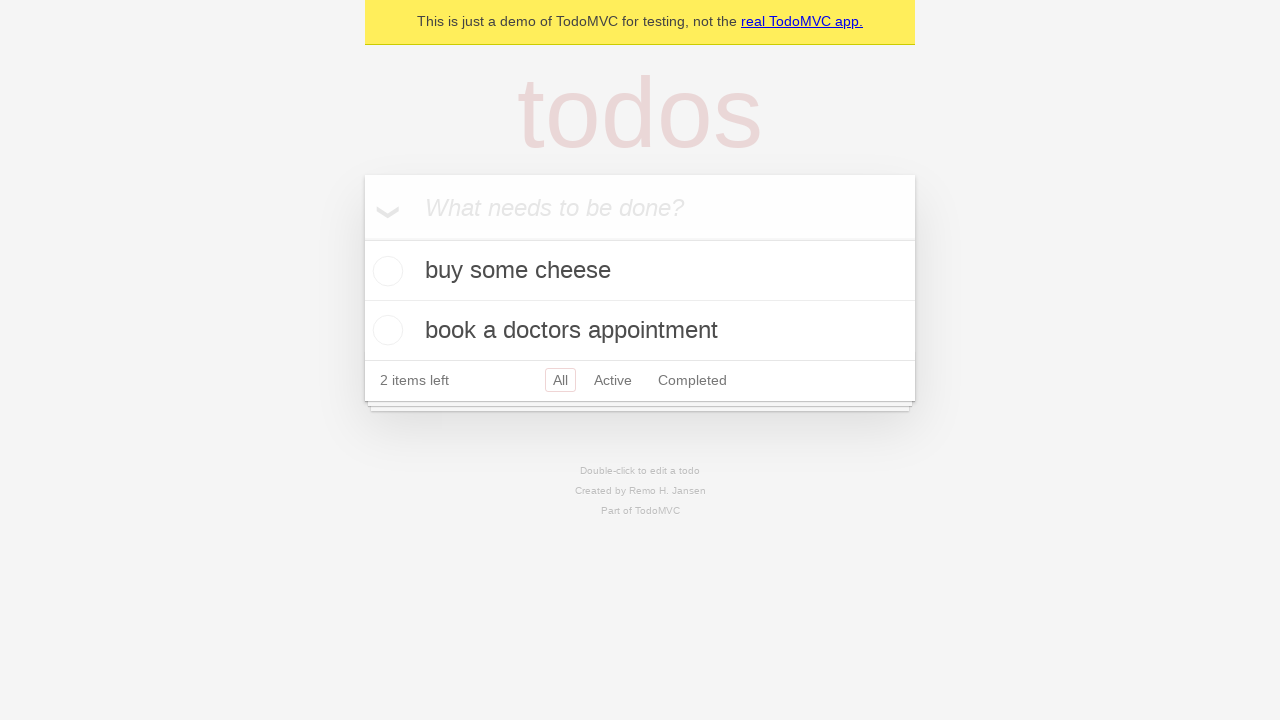